Navigates to Rahul Shetty Academy website and verifies the page loads by checking the title is accessible

Starting URL: https://rahulshettyacademy.com

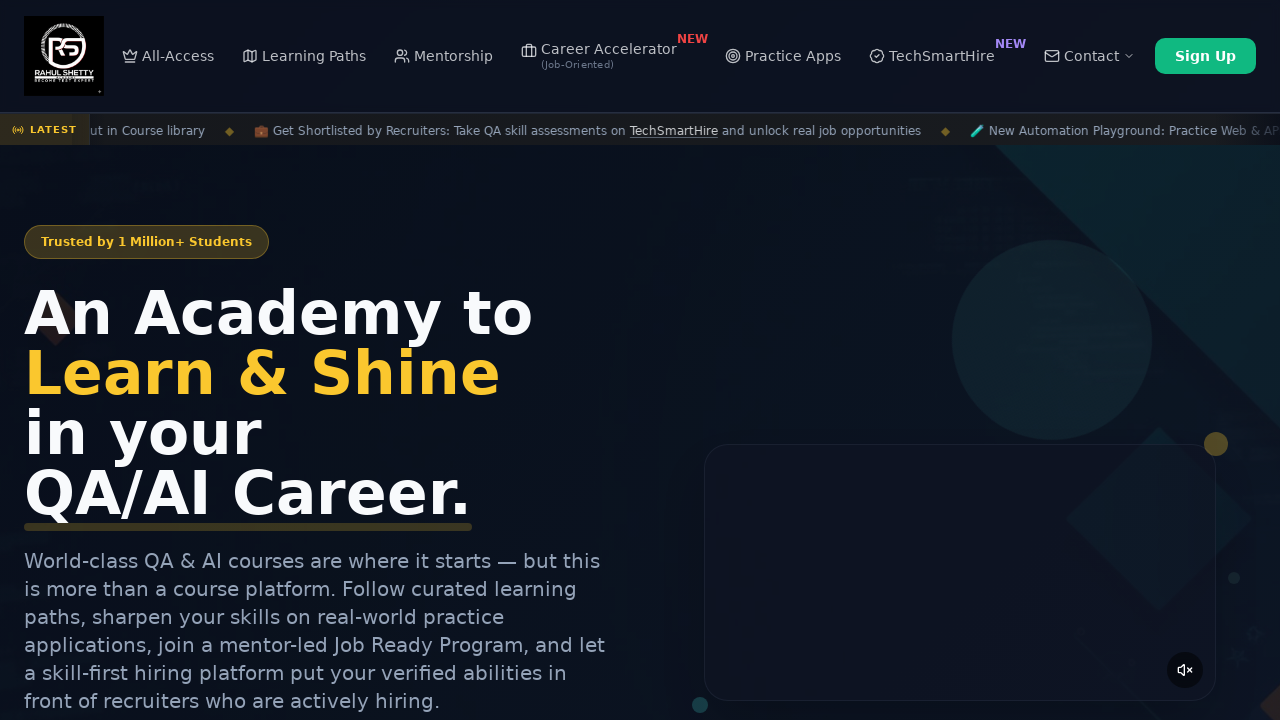

Waited for page to fully load (domcontentloaded)
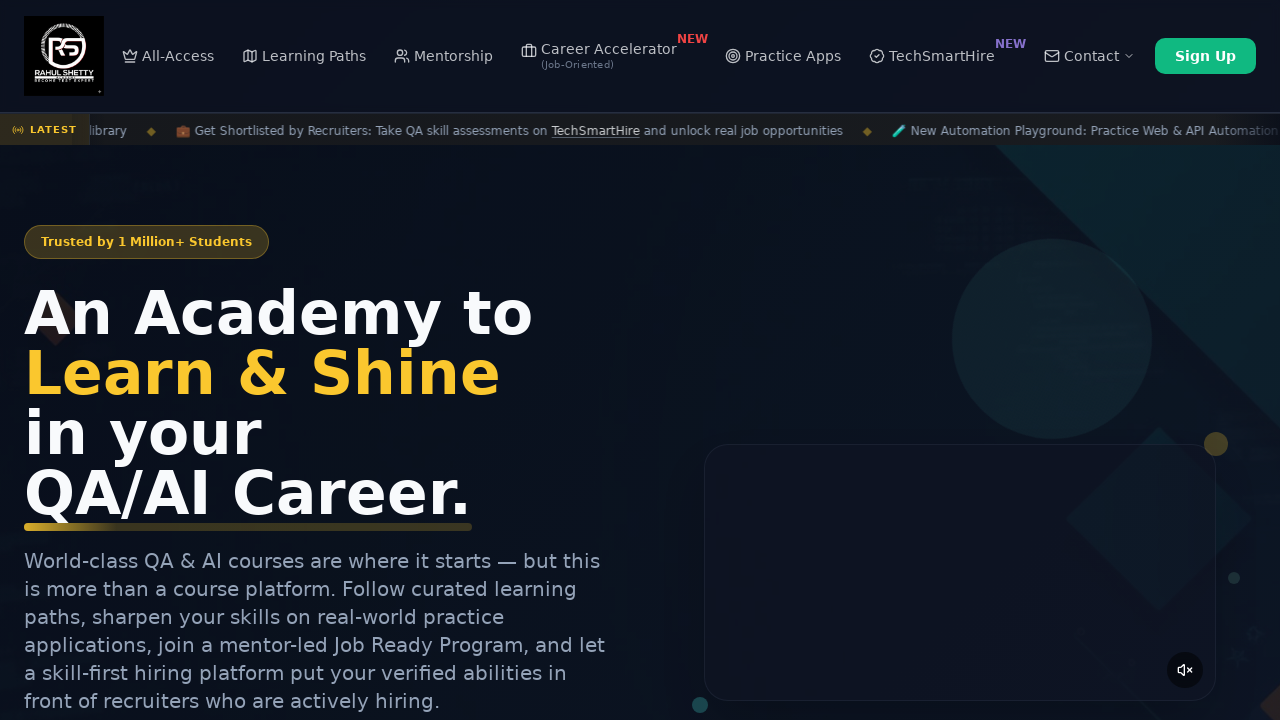

Retrieved page title: Rahul Shetty Academy | QA Automation, Playwright, AI Testing & Online Training
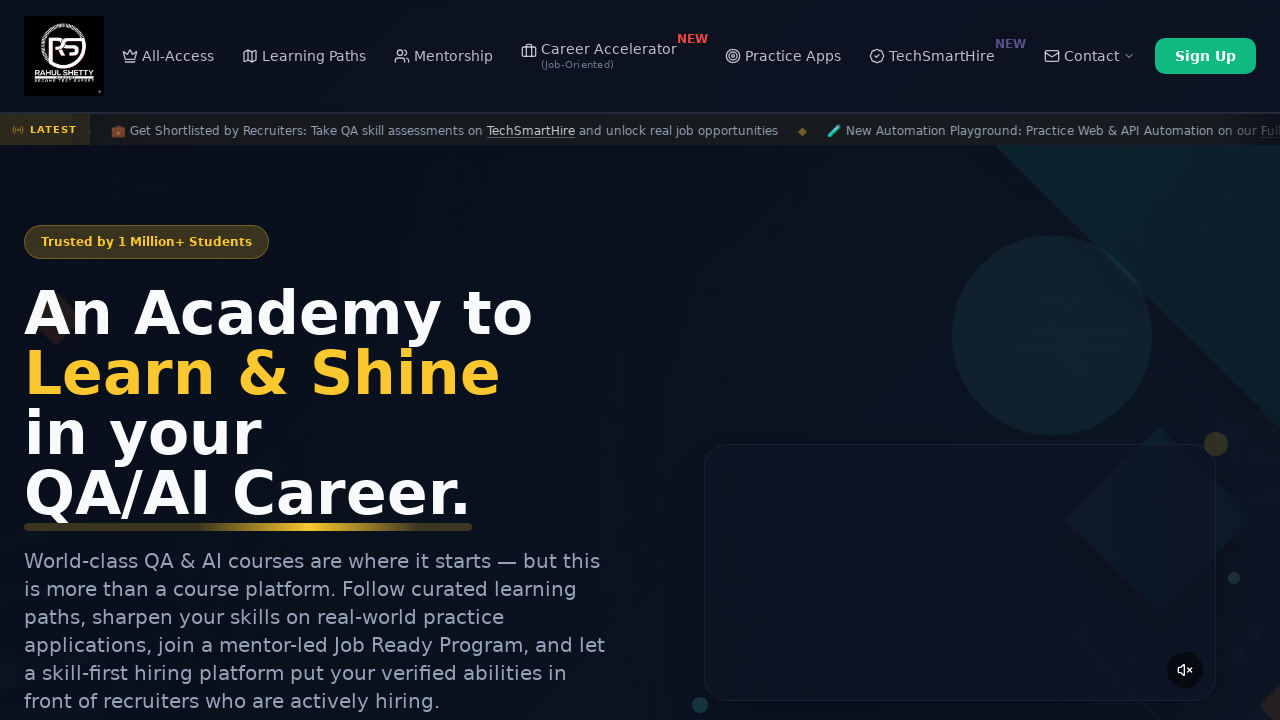

Printed page title to console
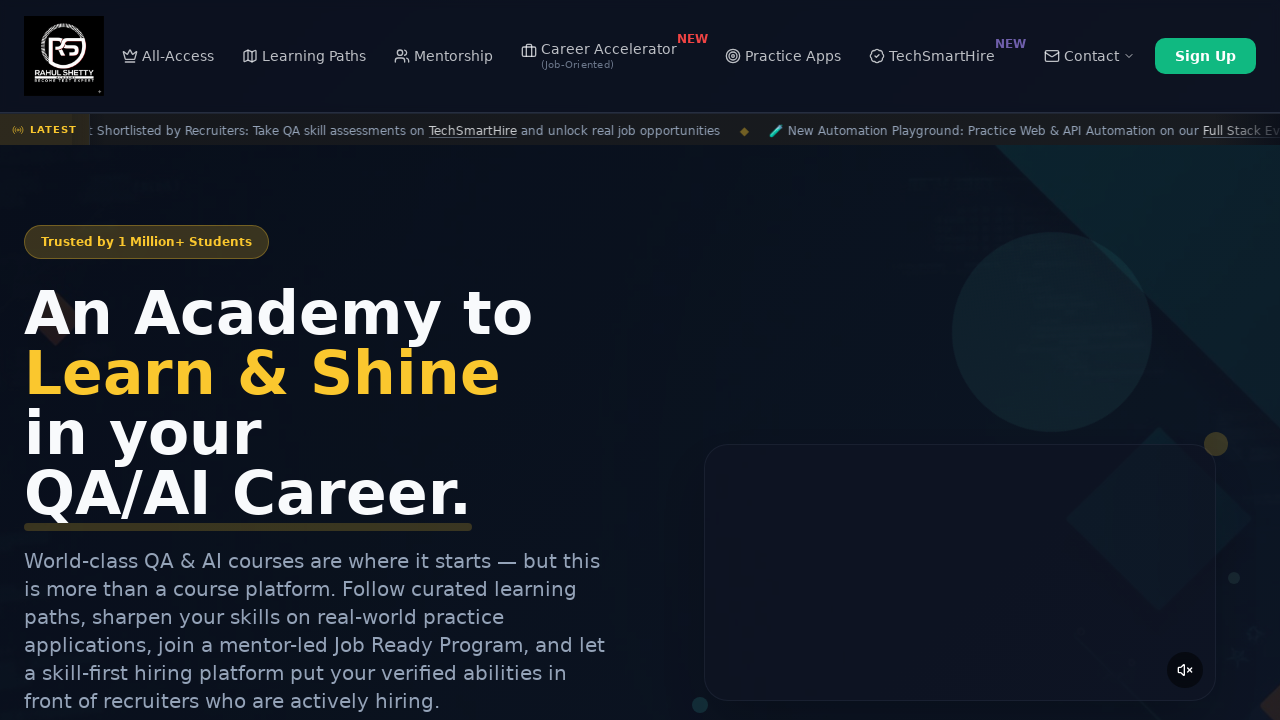

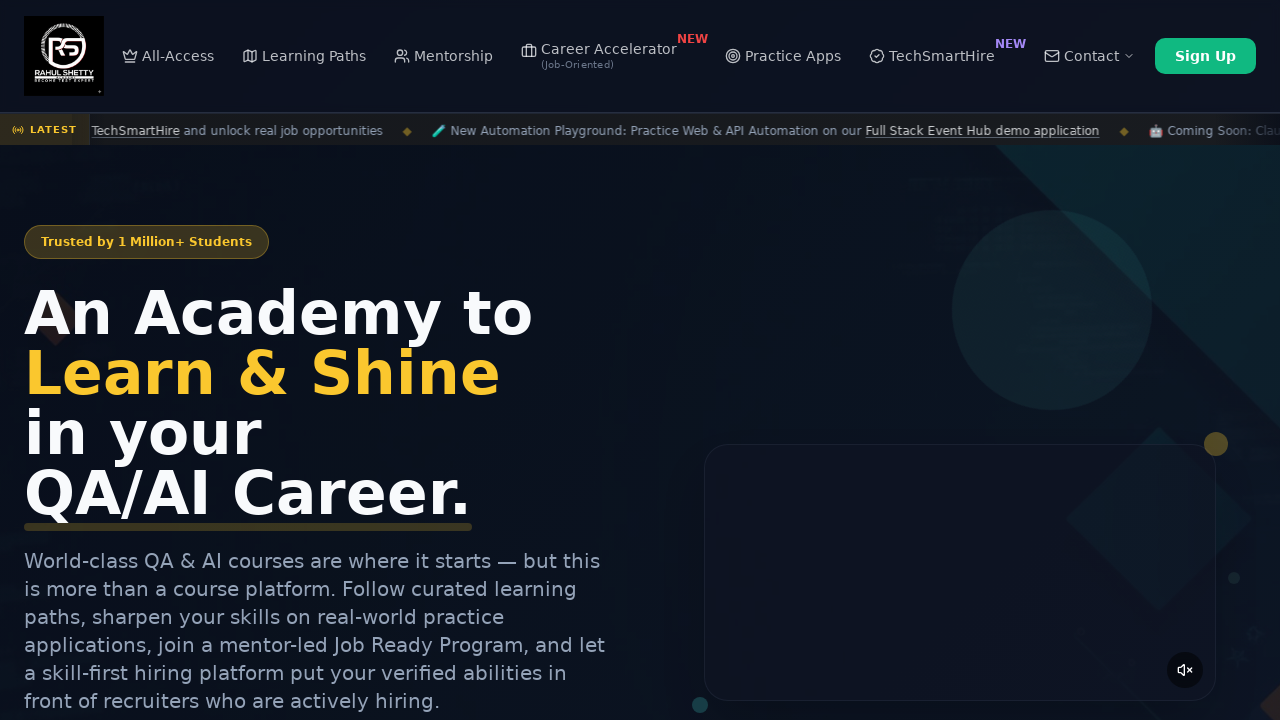